Tests drag and drop functionality by dragging a source element onto a target drop zone

Starting URL: http://jqueryui.com/resources/demos/droppable/default.html

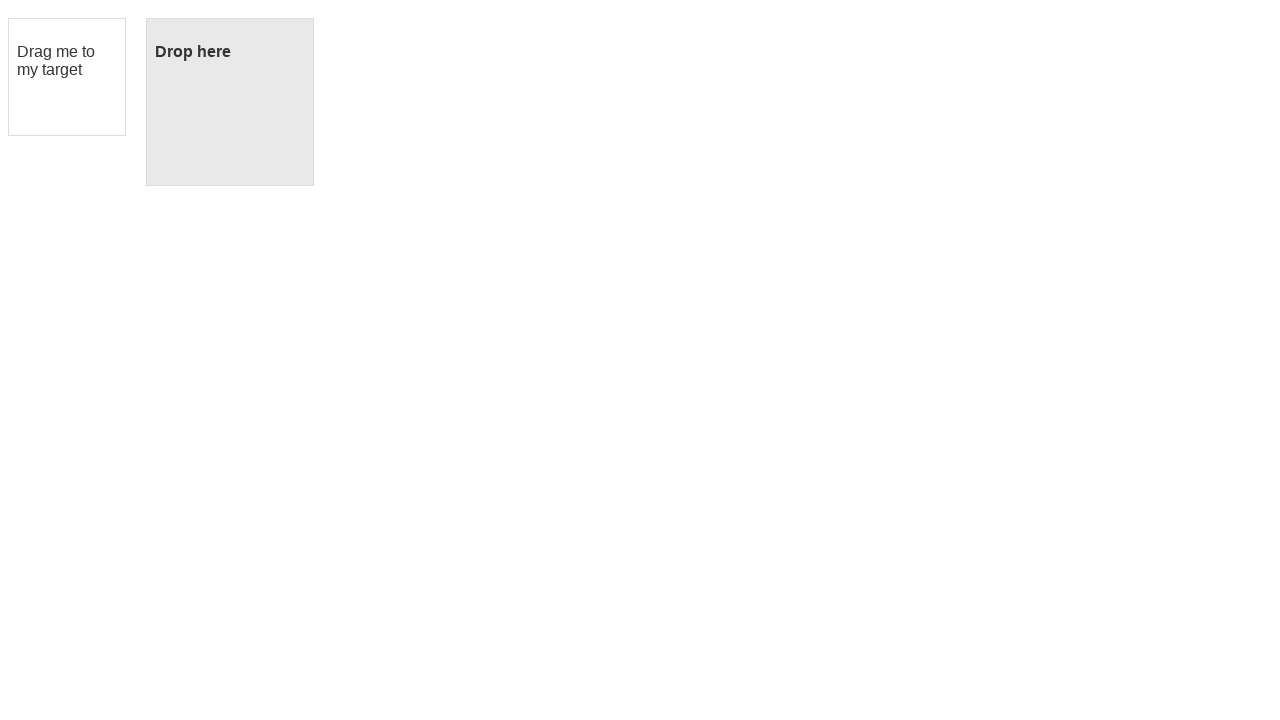

Navigated to jQuery UI droppable demo page
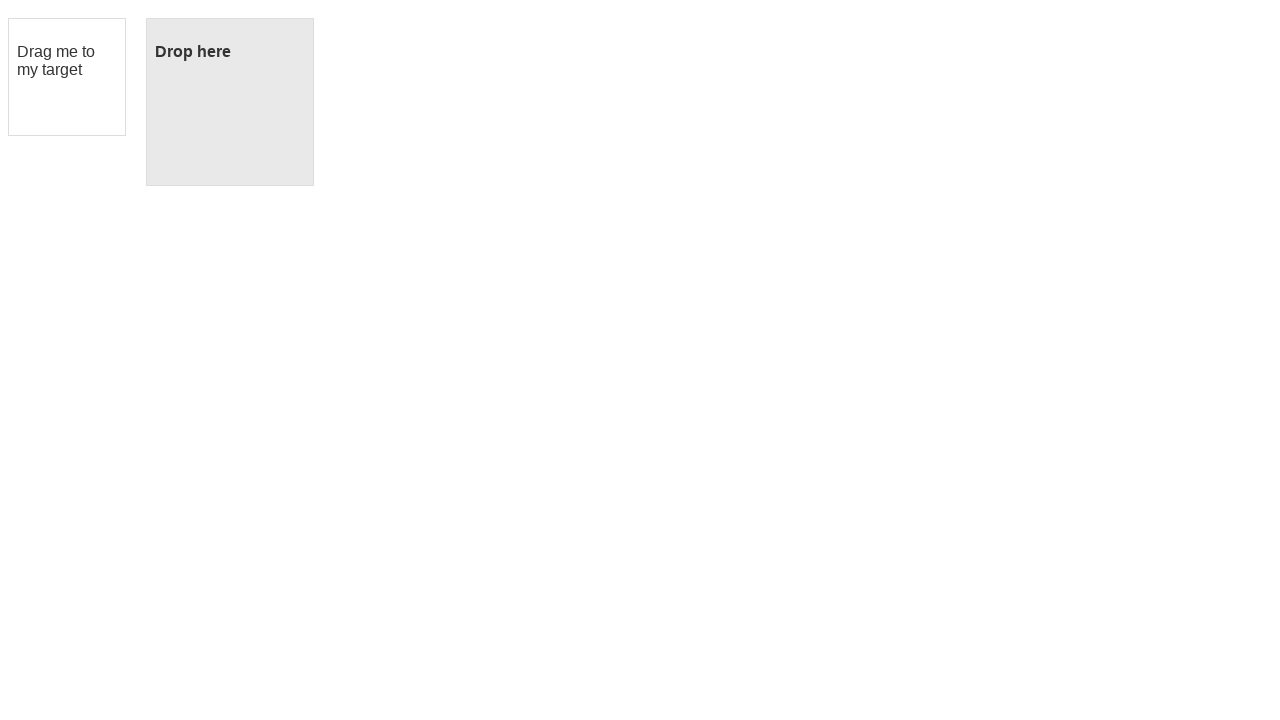

Dragged draggable element onto droppable target at (230, 102)
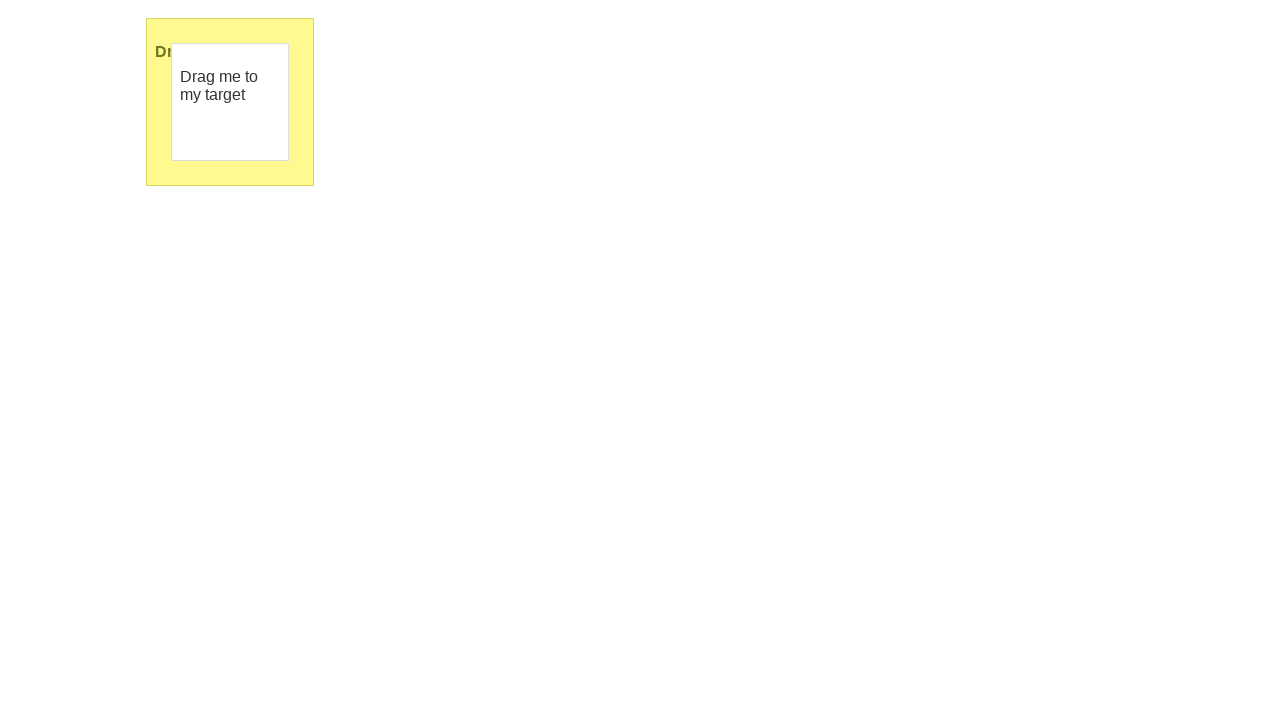

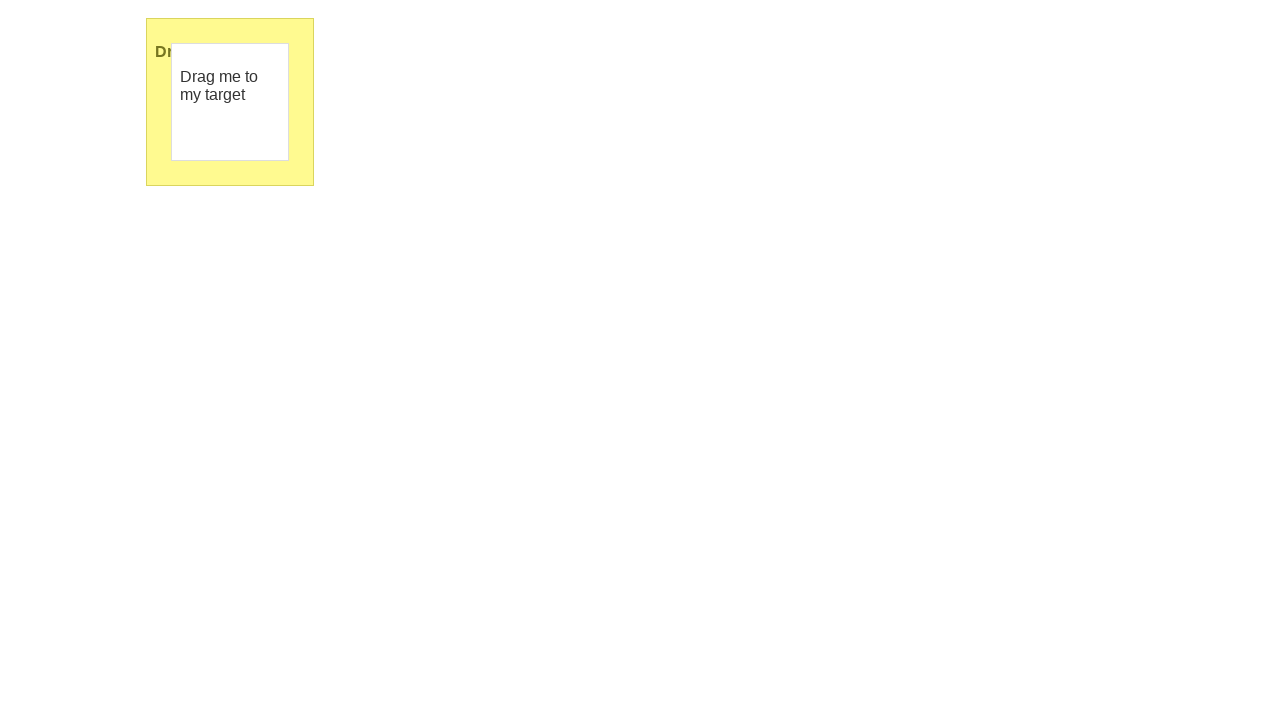